Tests that frame context resets after page reload

Starting URL: https://the-internet.herokuapp.com/iframe

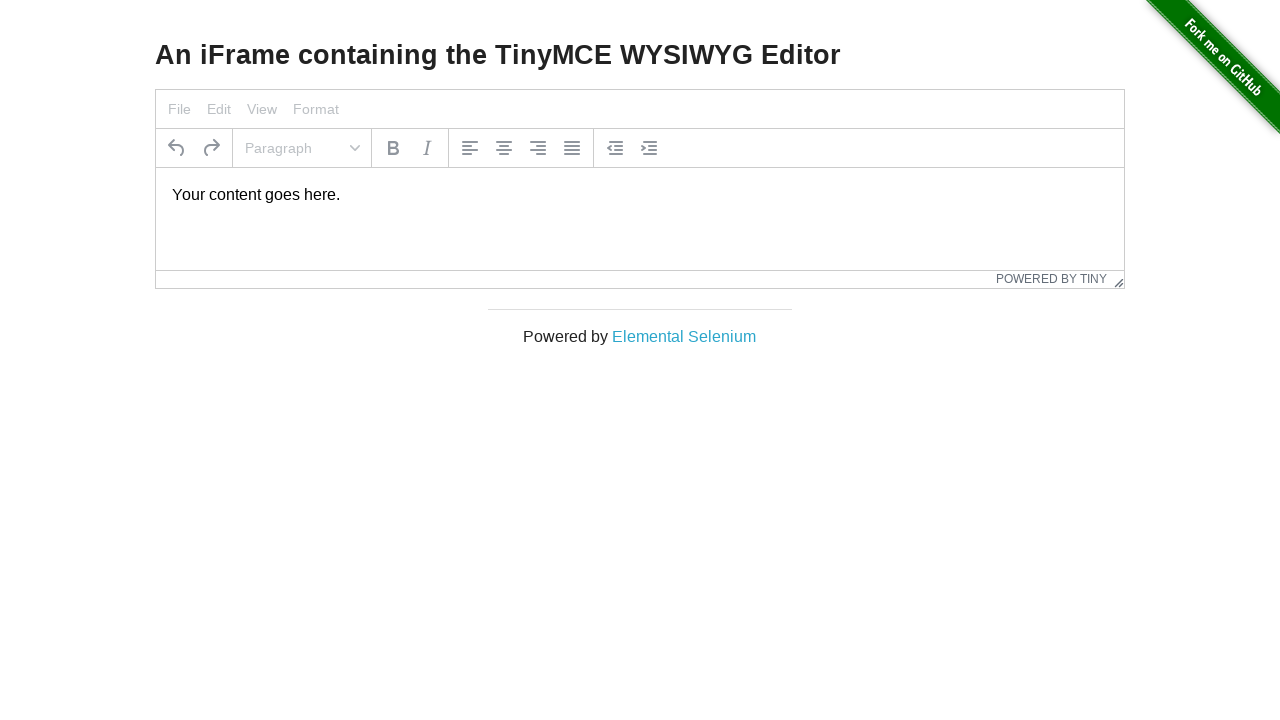

Verified tinymce element is not in main frame
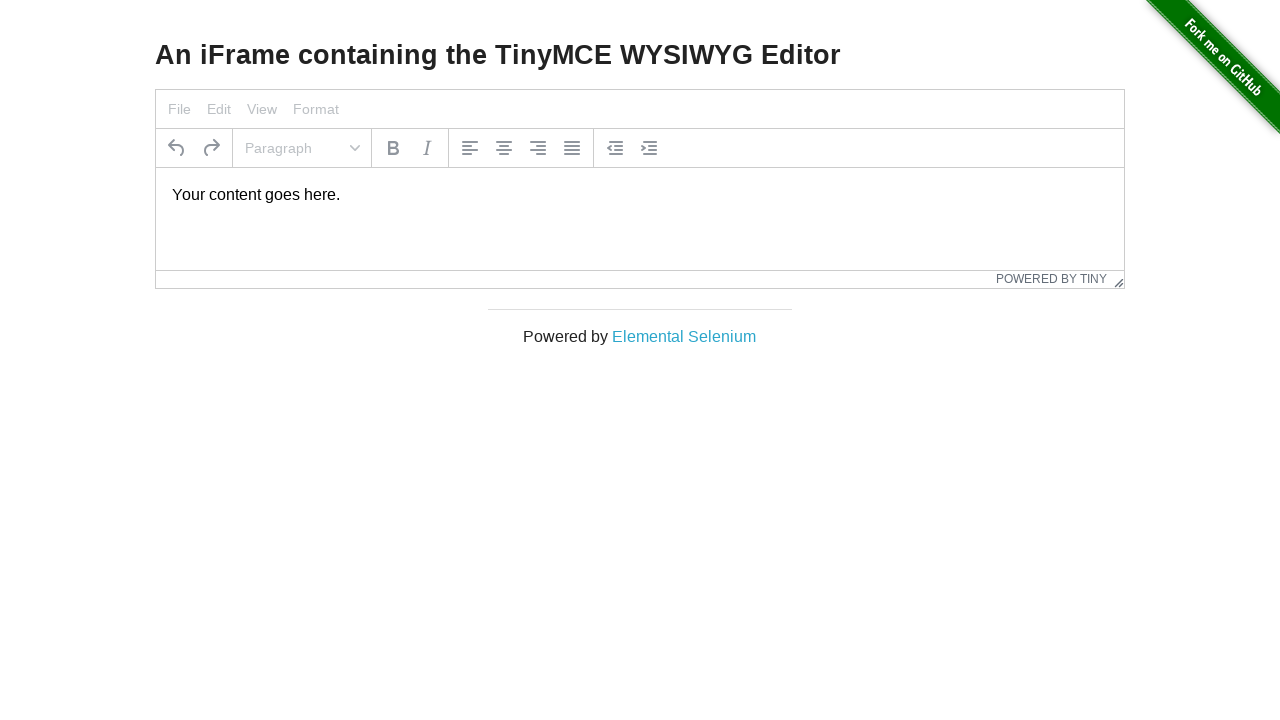

Located iframe element
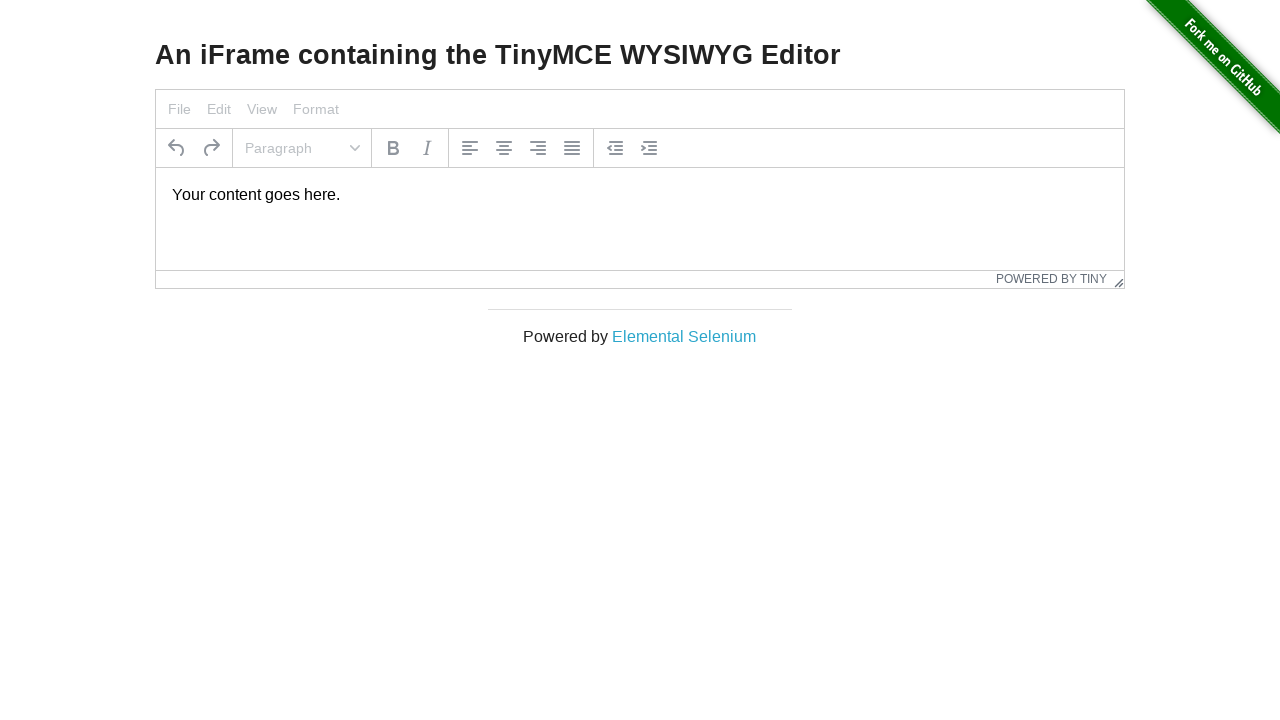

Waited for tinymce element to appear in iframe
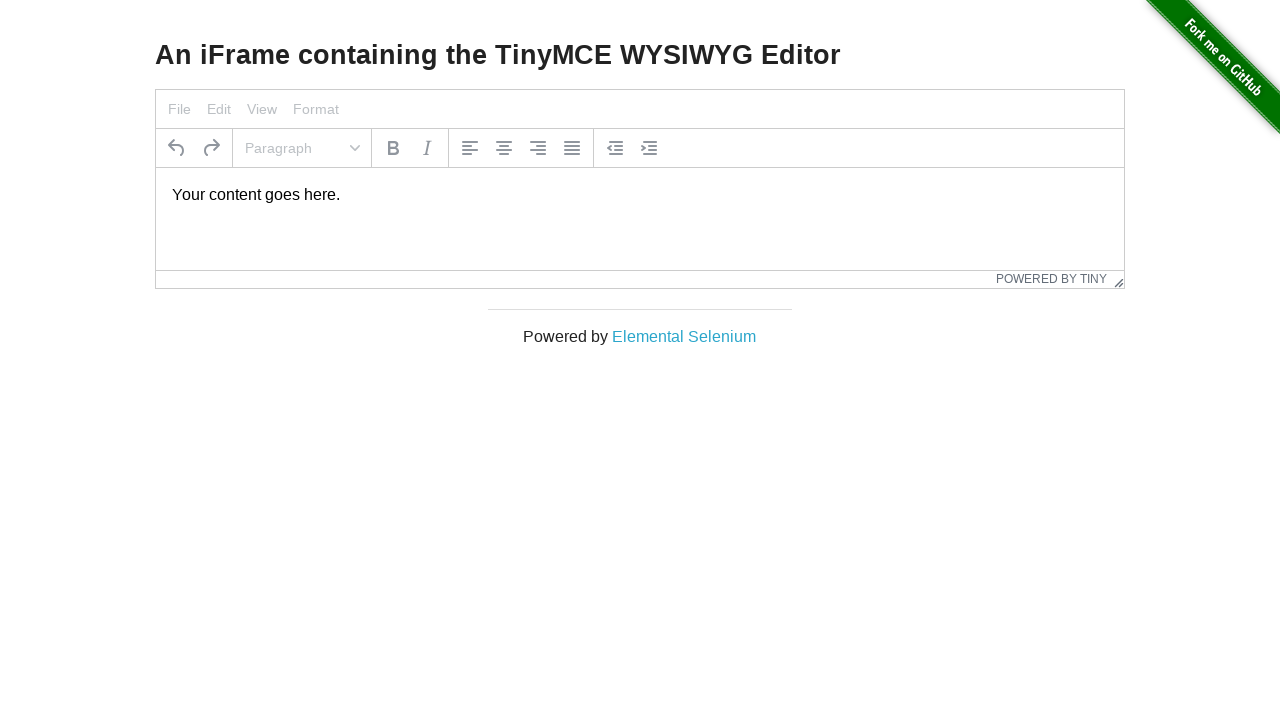

Reloaded the page to reset frame context
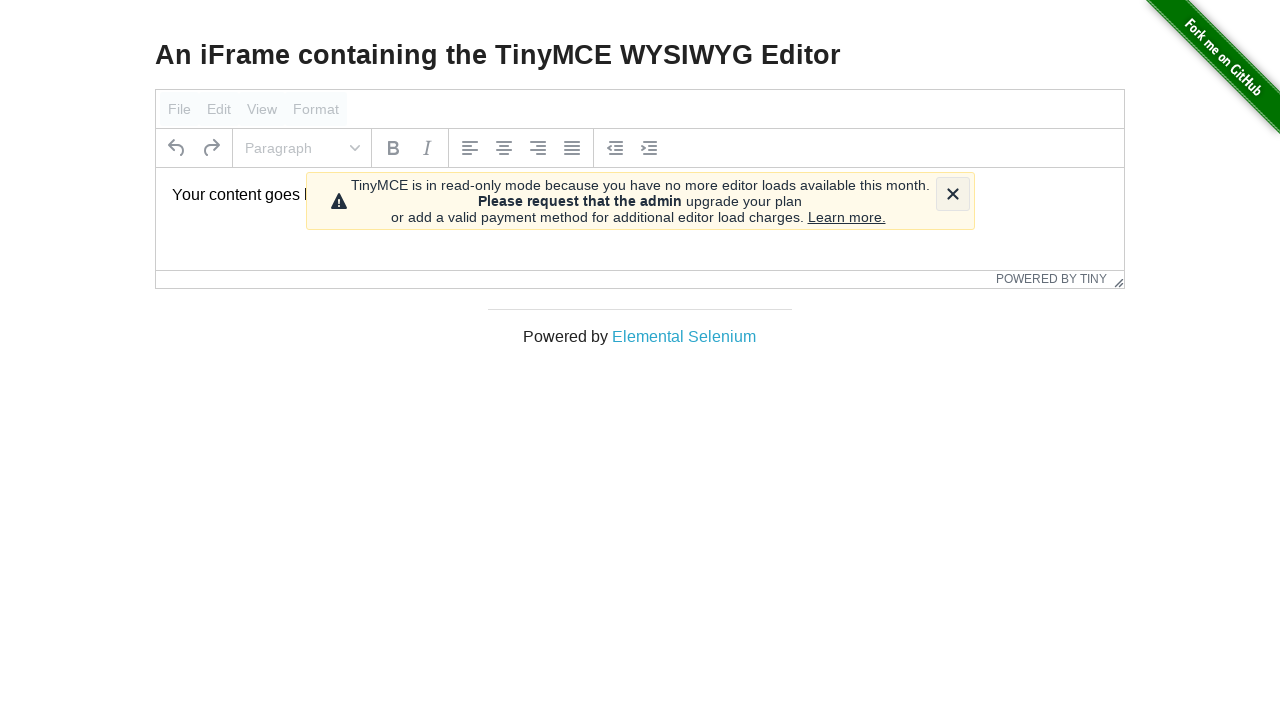

Verified tinymce element is not in main frame after reload
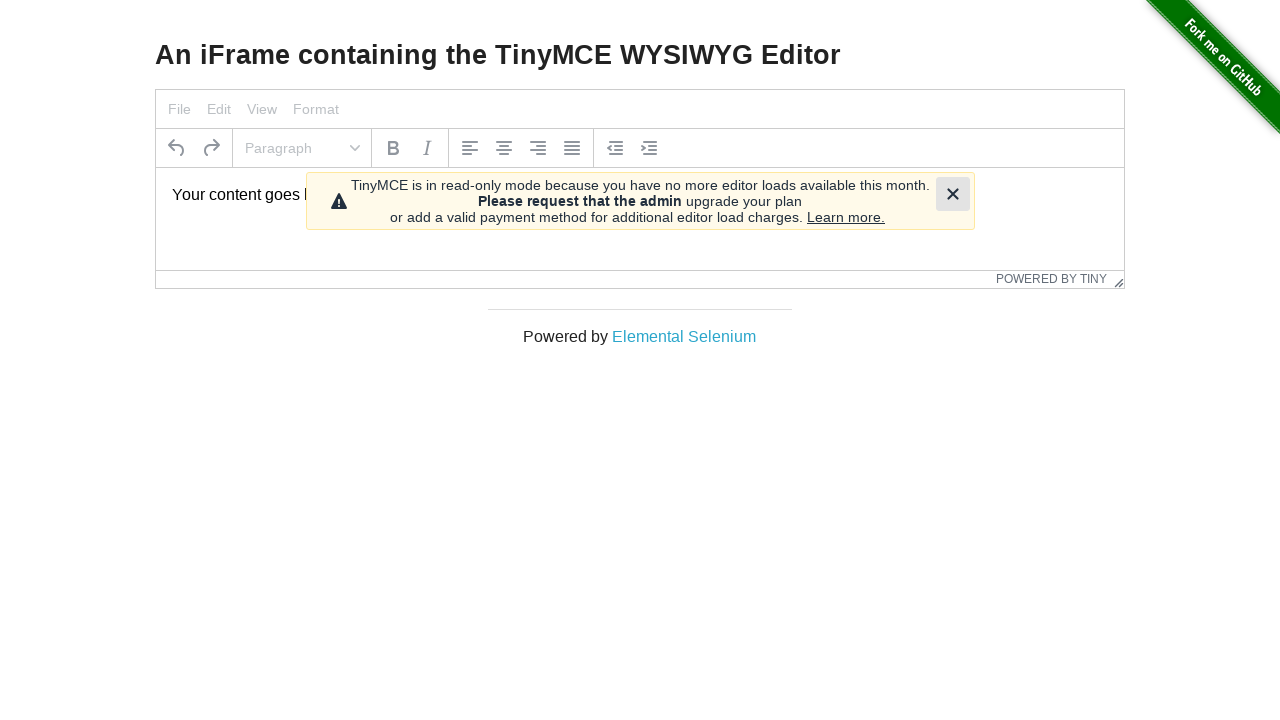

Located iframe element again after reload
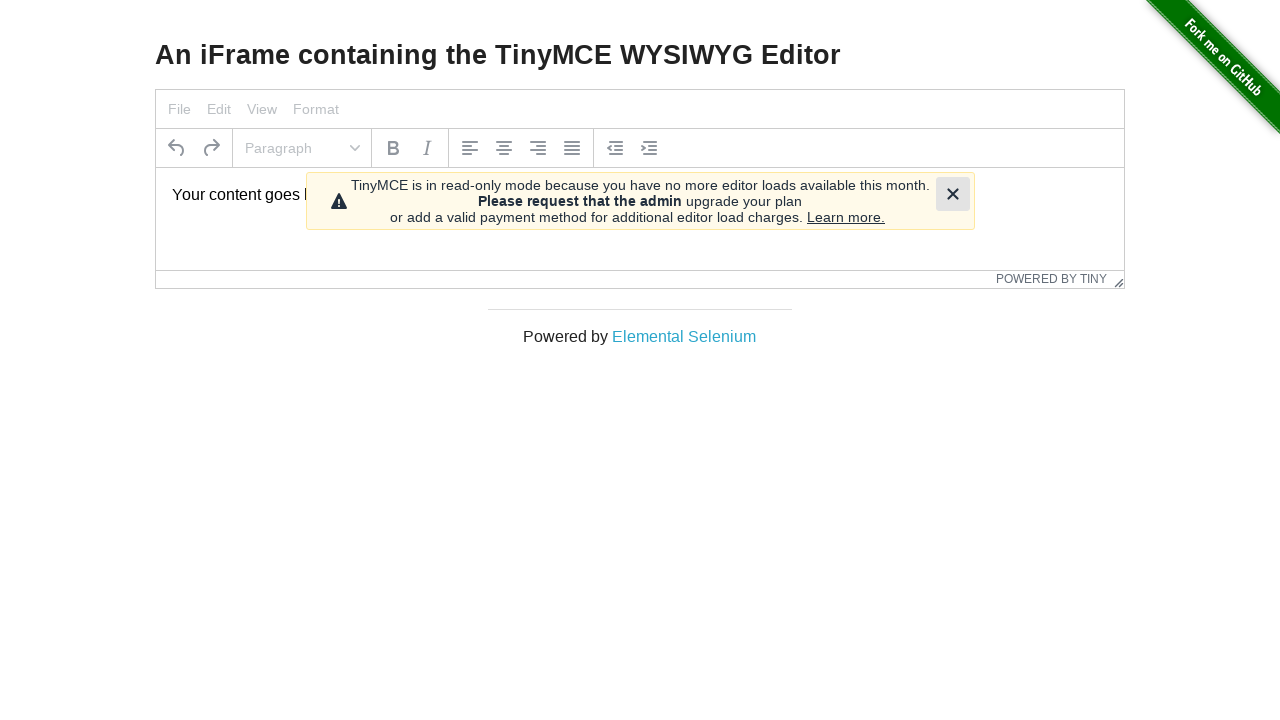

Verified tinymce element exists in iframe after page reload
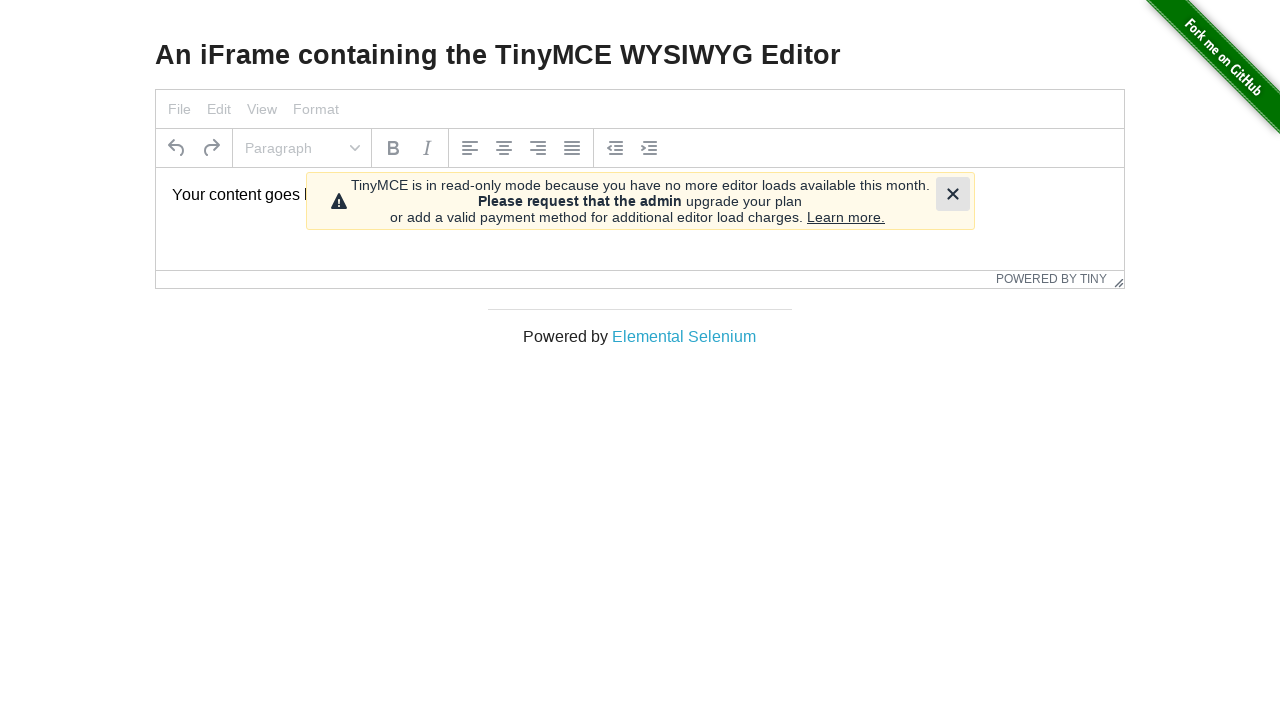

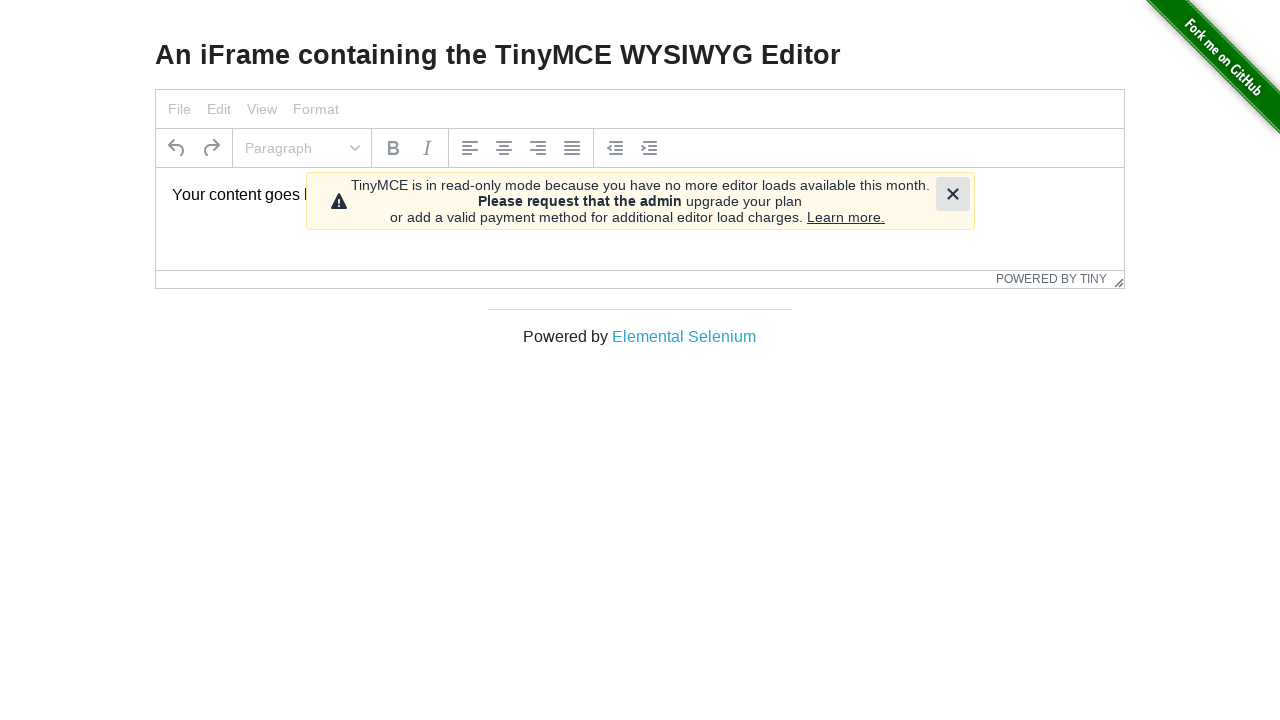